Tests browser window management by maximizing the window, minimizing it, and then maximizing again on a financial services website.

Starting URL: http://falconfs.com

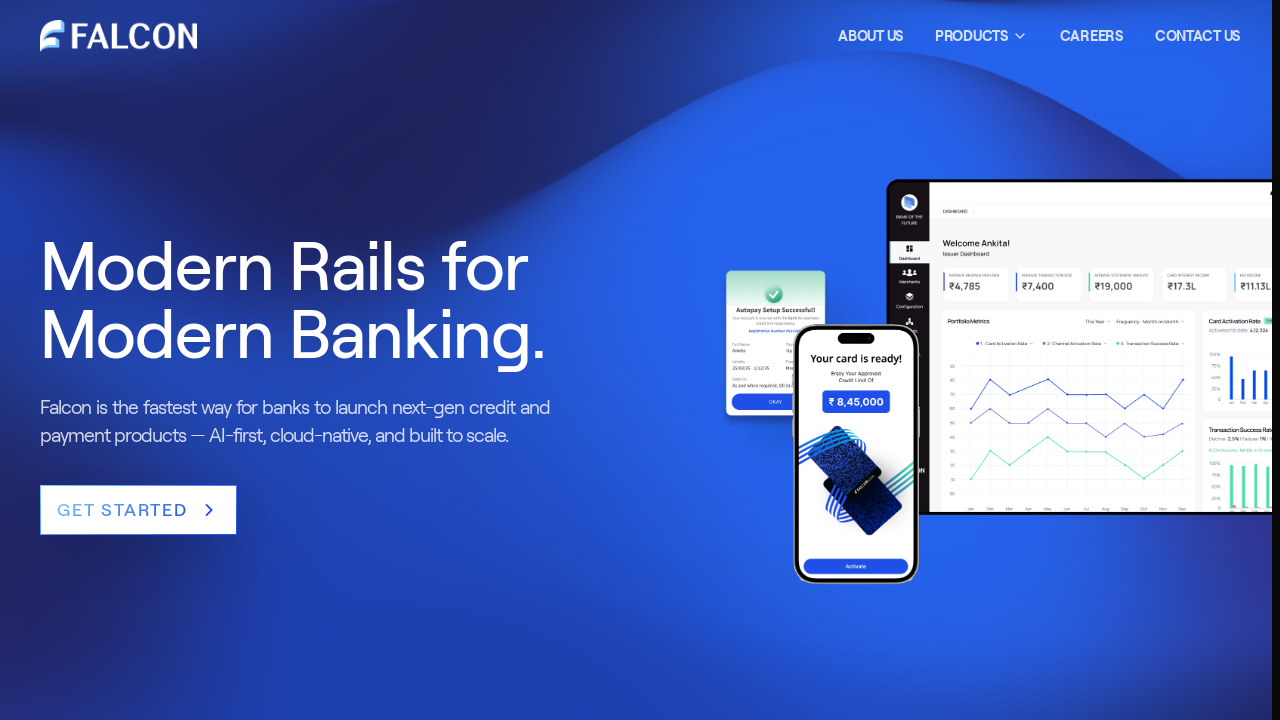

Maximized browser window to 1920x1080
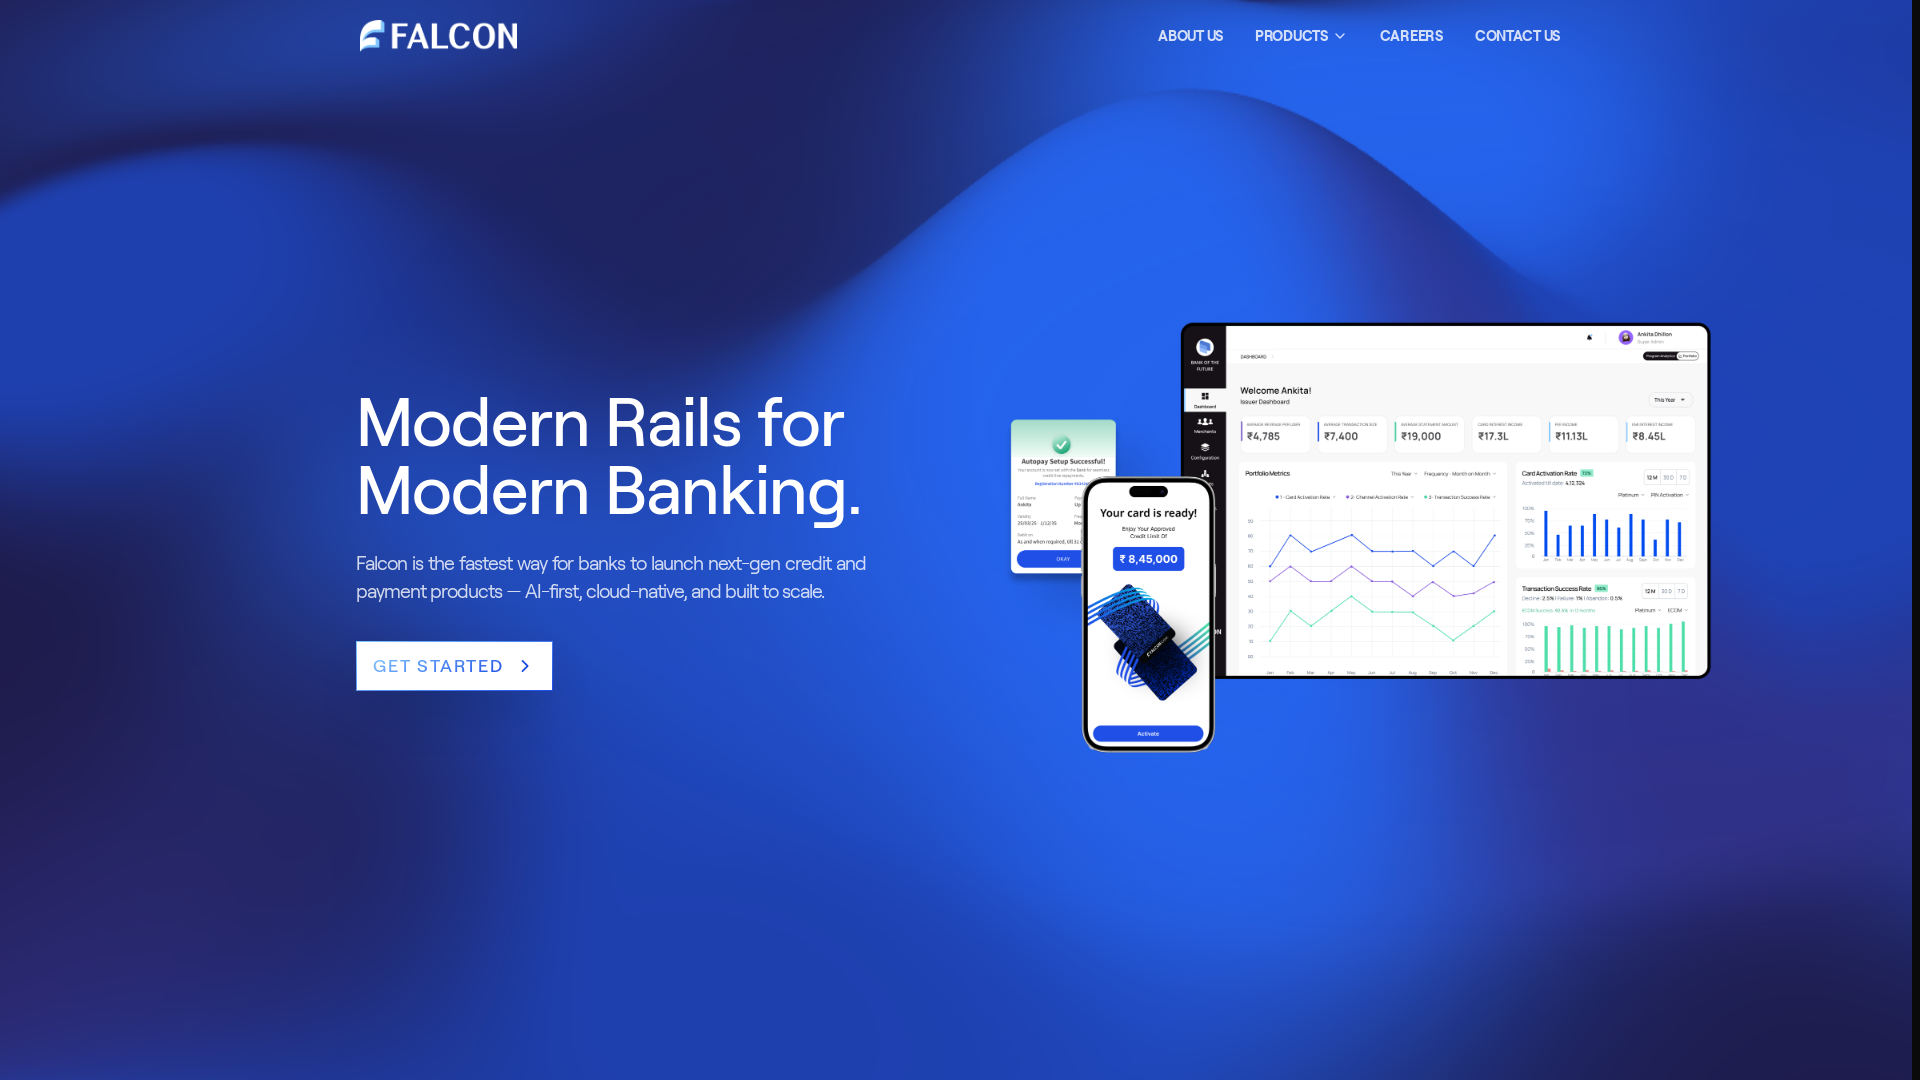

Minimized browser window to 800x600 (simulated)
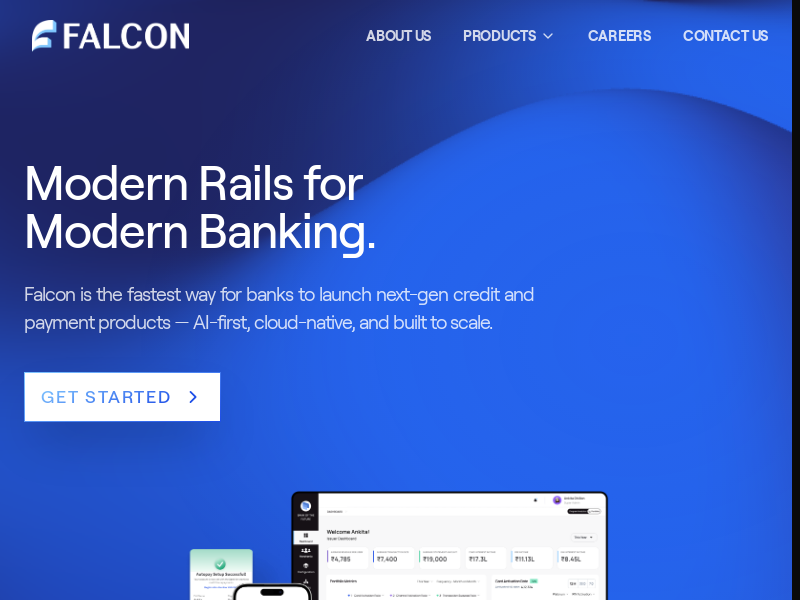

Maximized browser window again to 1920x1080
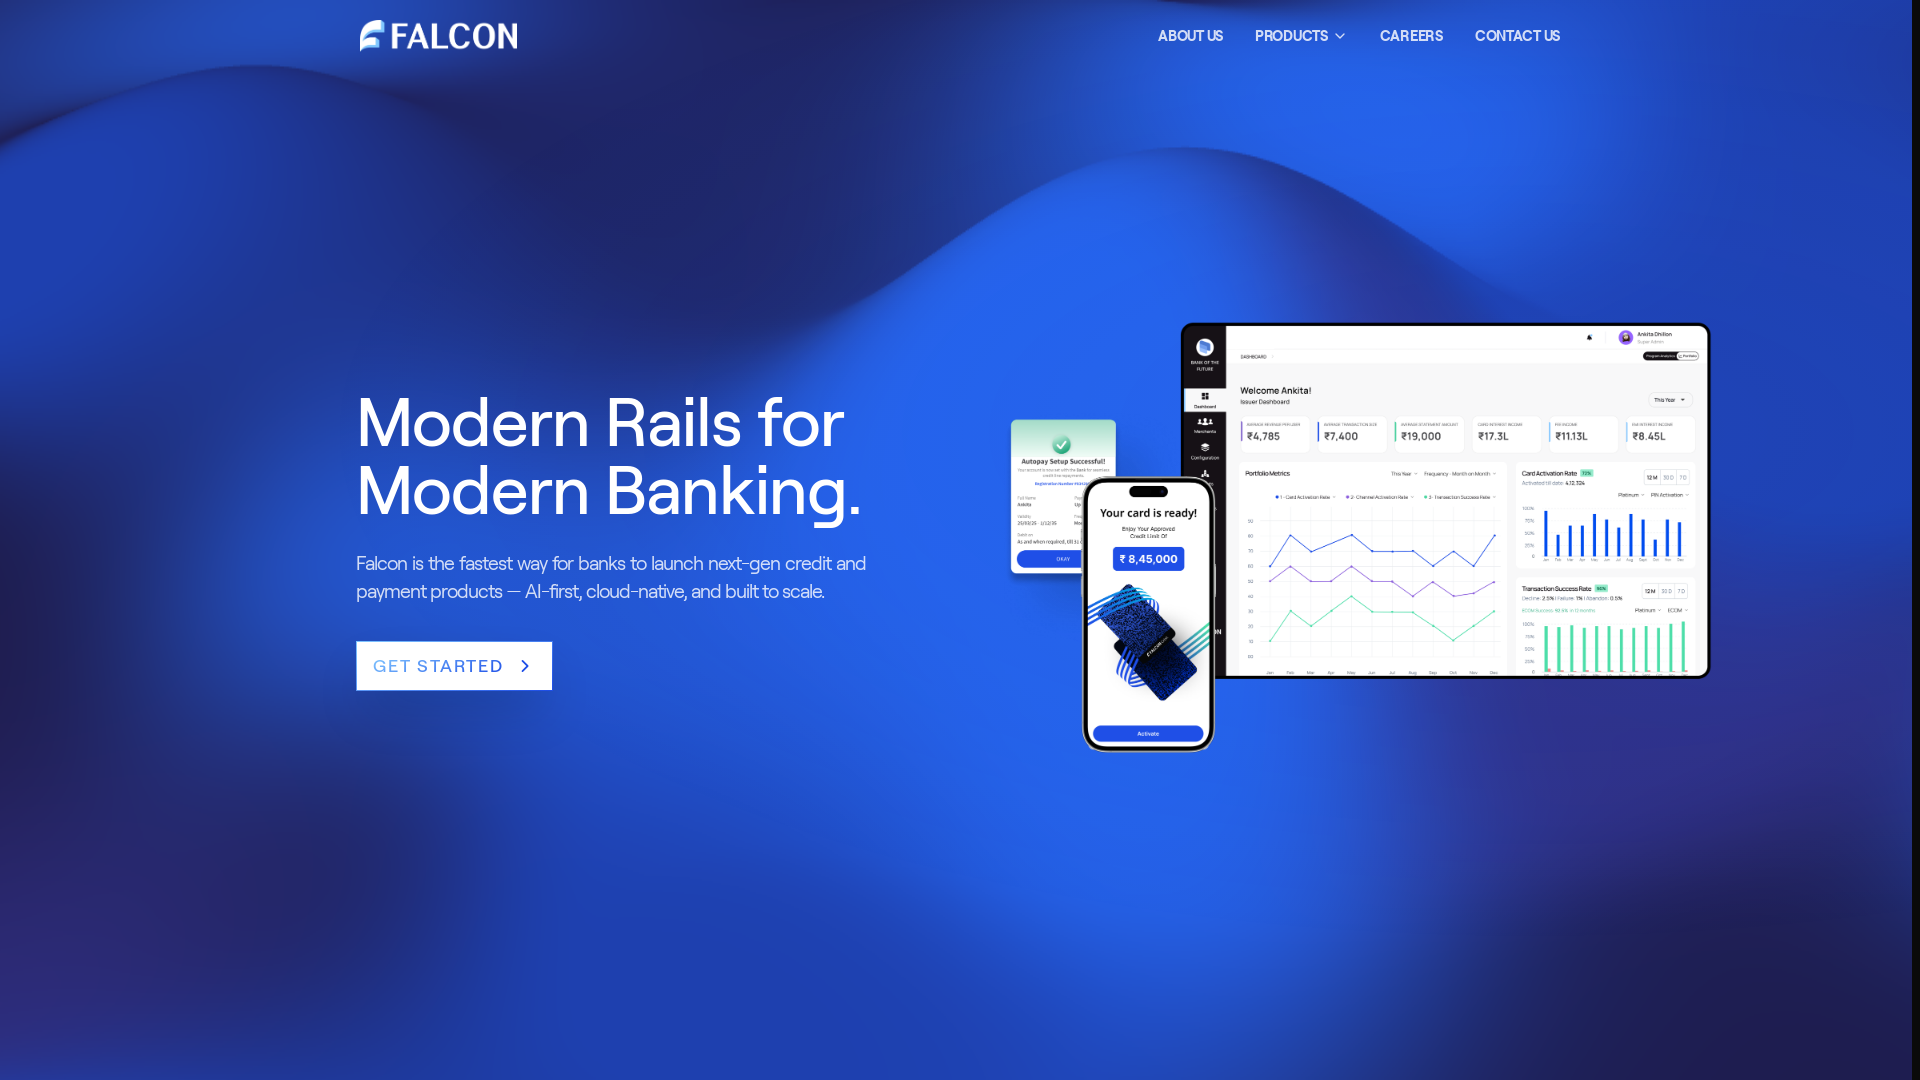

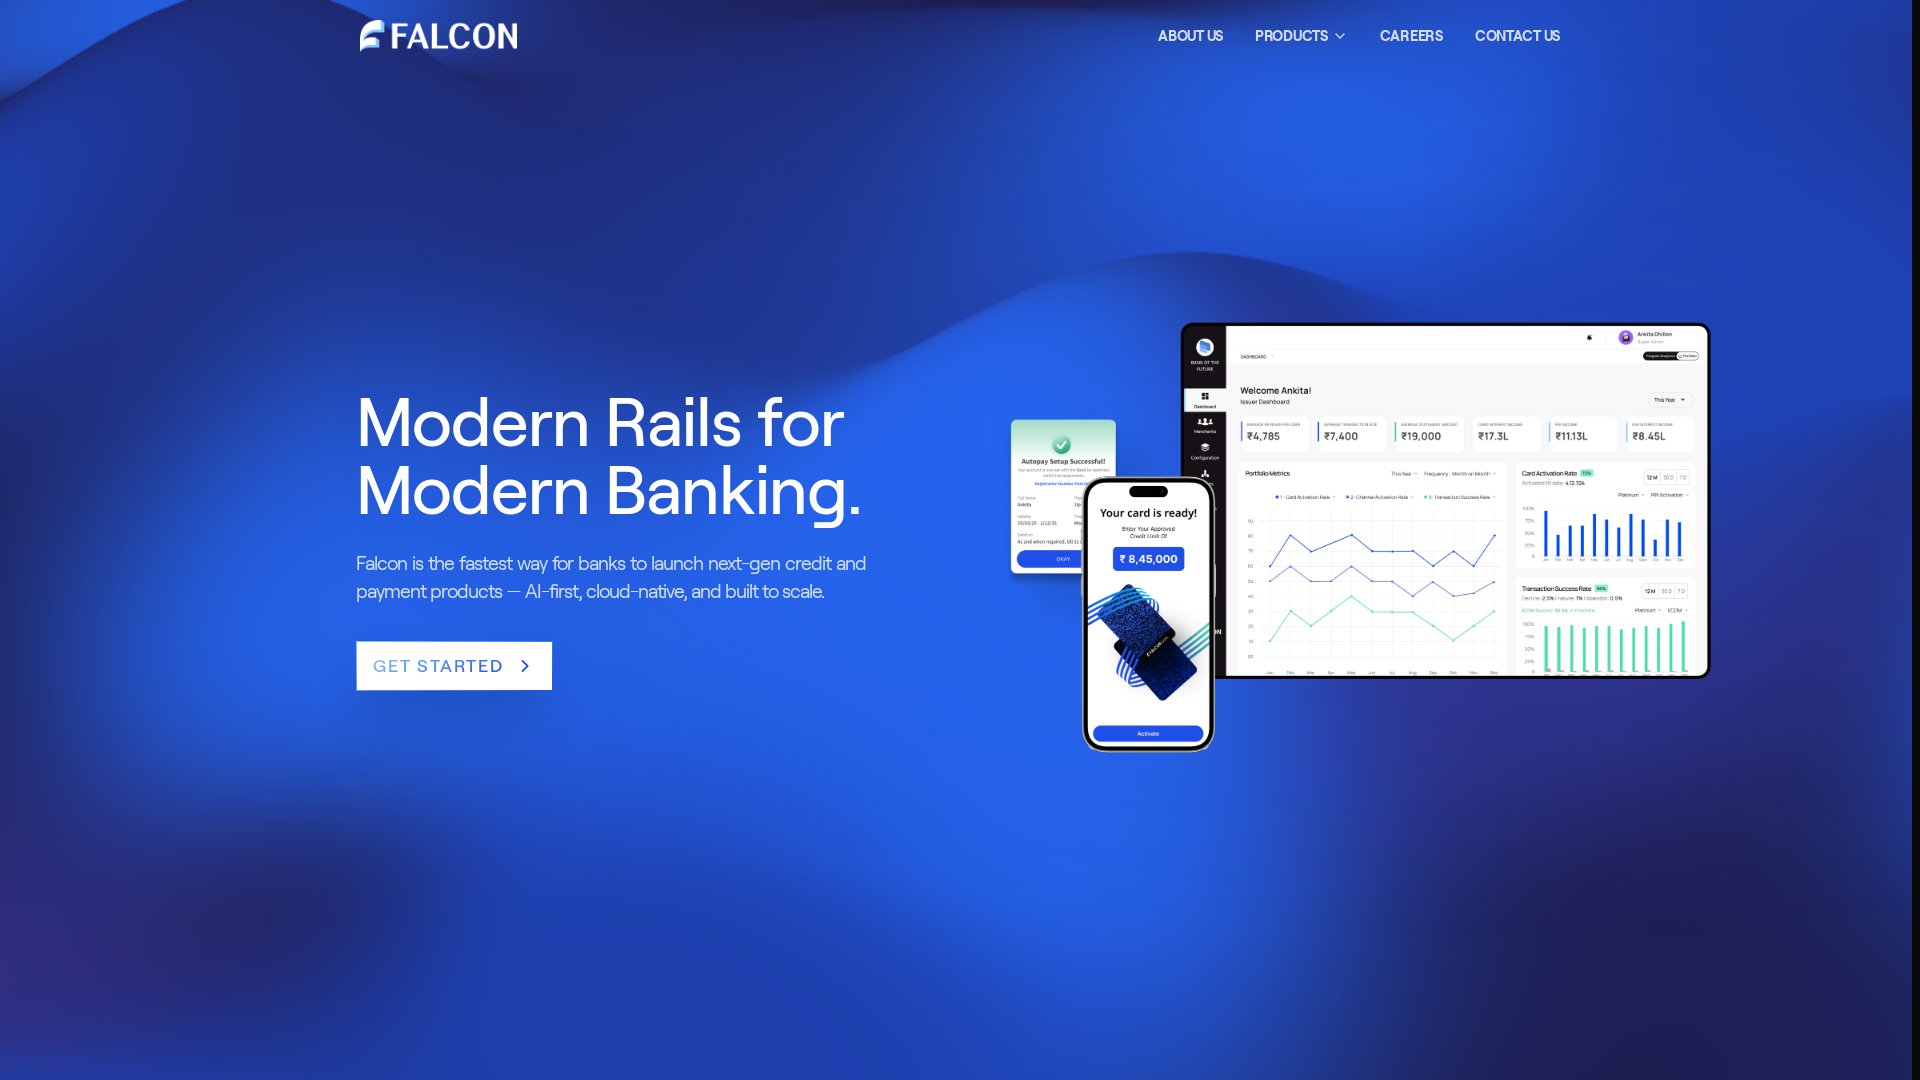